Tests navigation to Selenide examples GitHub page by clicking the Selenide examples link and verifying the organization page loads

Starting URL: https://selenide.org/quick-start.html

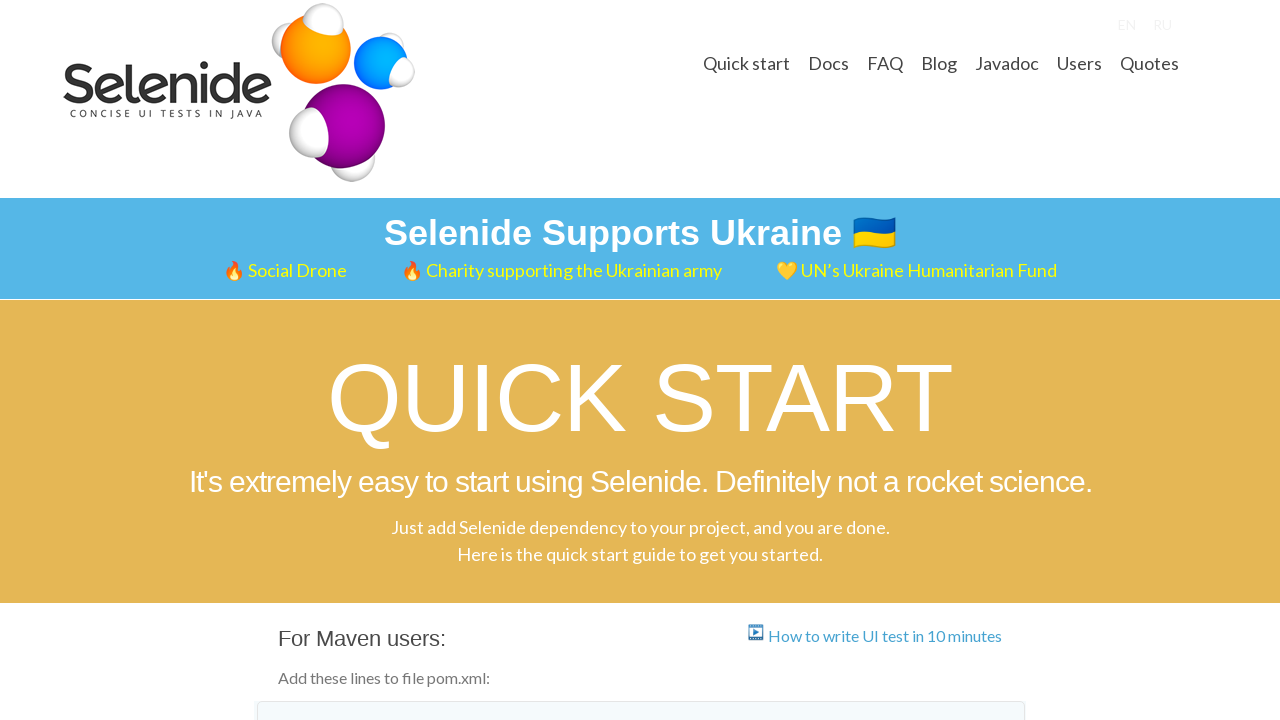

Located Selenide examples link
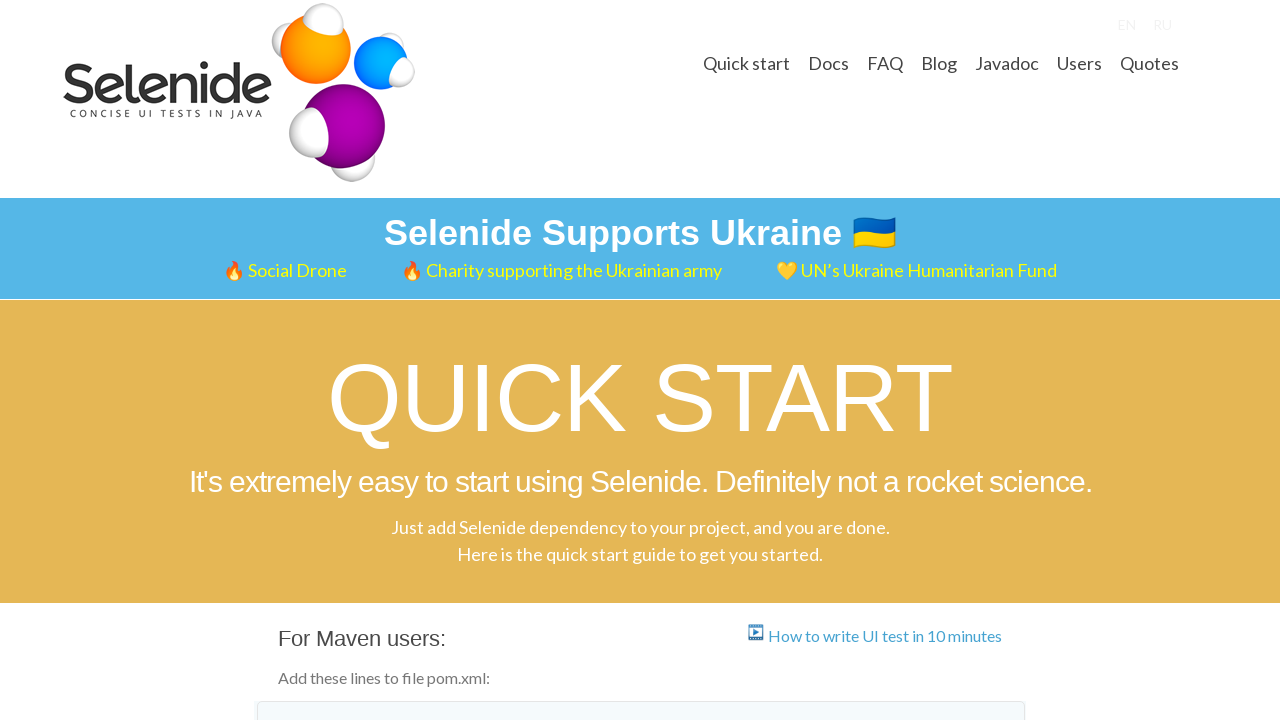

Verified Selenide examples link points to https://github.com/selenide-examples
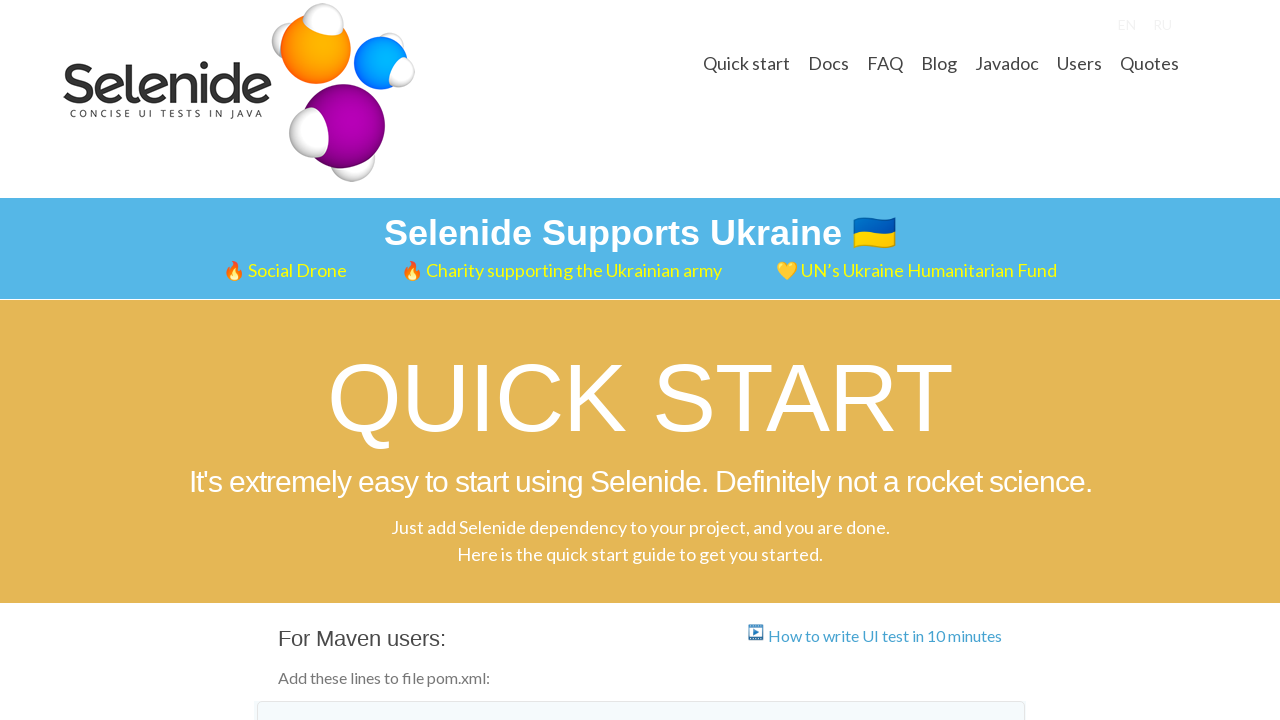

Clicked Selenide examples link at (423, 361) on text=Selenide examples
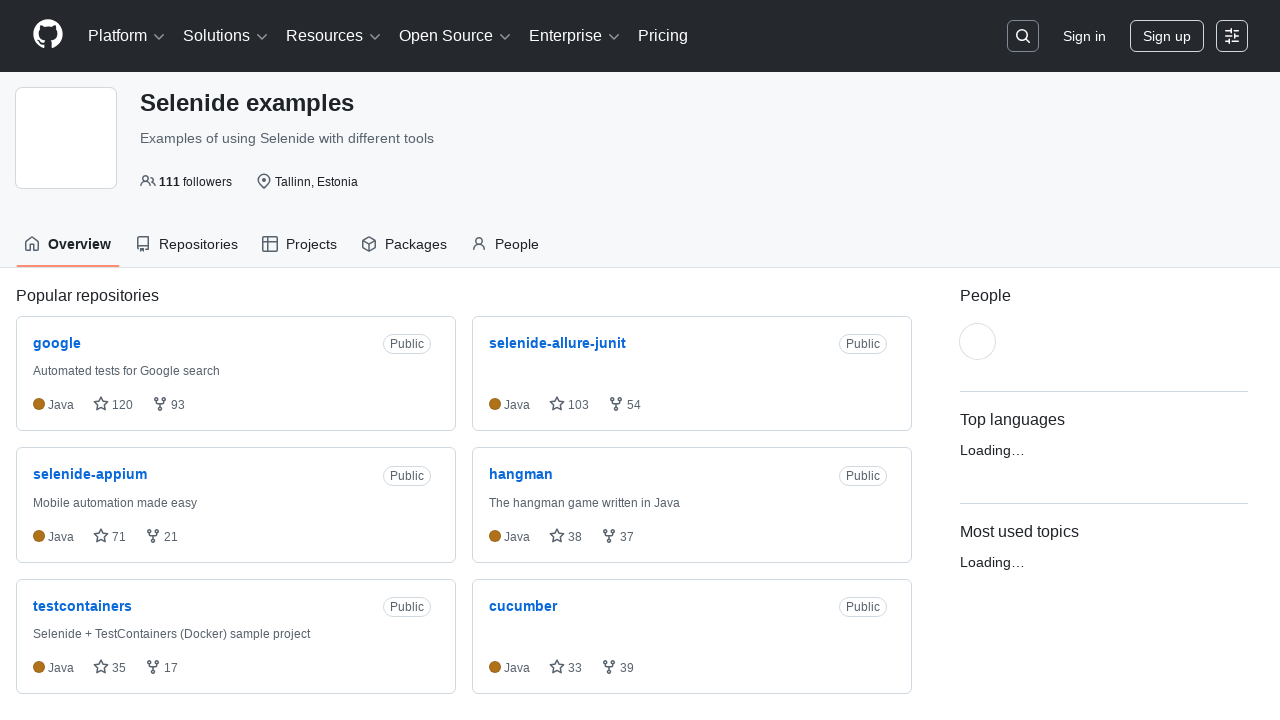

GitHub organization page loaded - orghead selector found
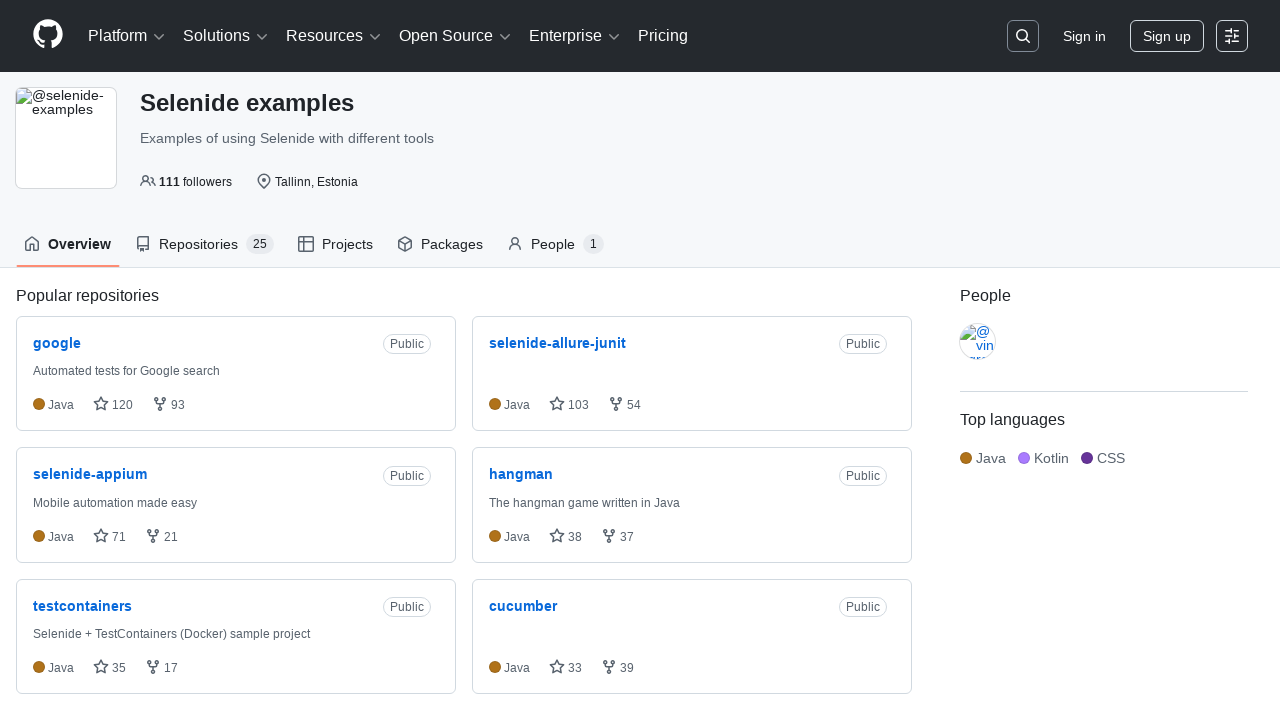

Verified 'Selenide examples' text is present in organization header
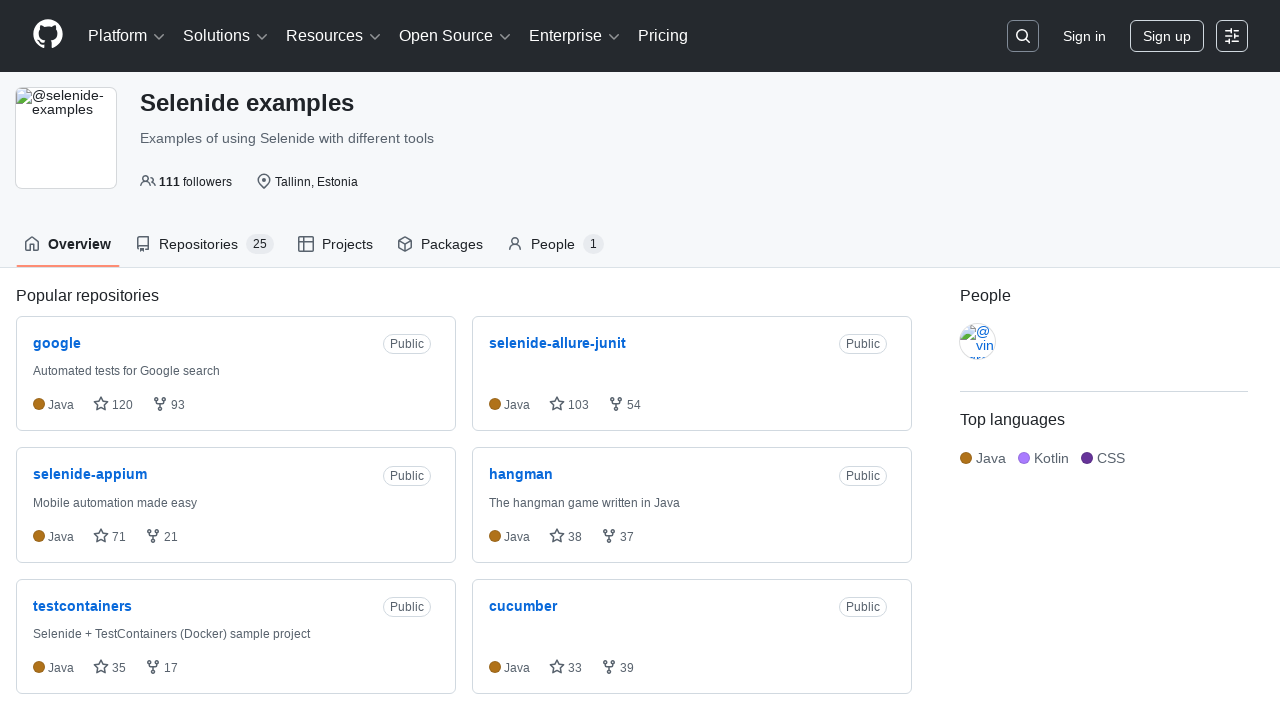

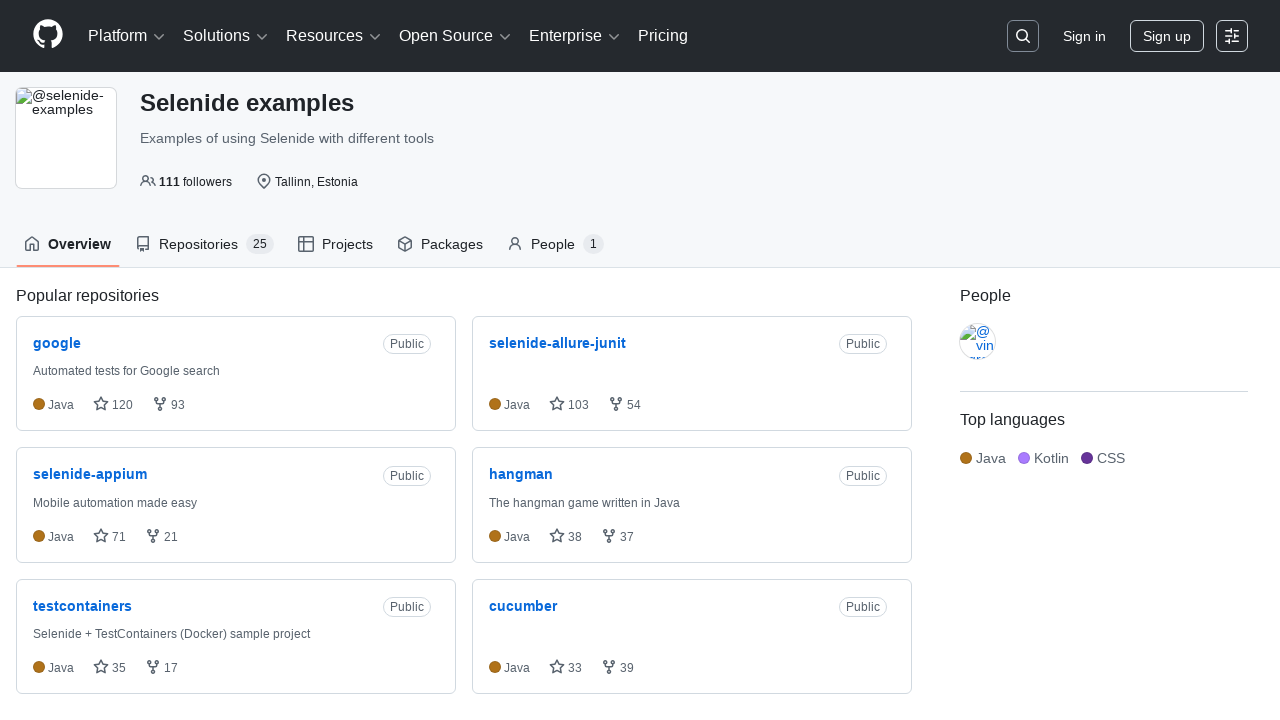